Navigates to Paragon Footwear website and verifies the page loads successfully

Starting URL: https://paragonfootwear.com/

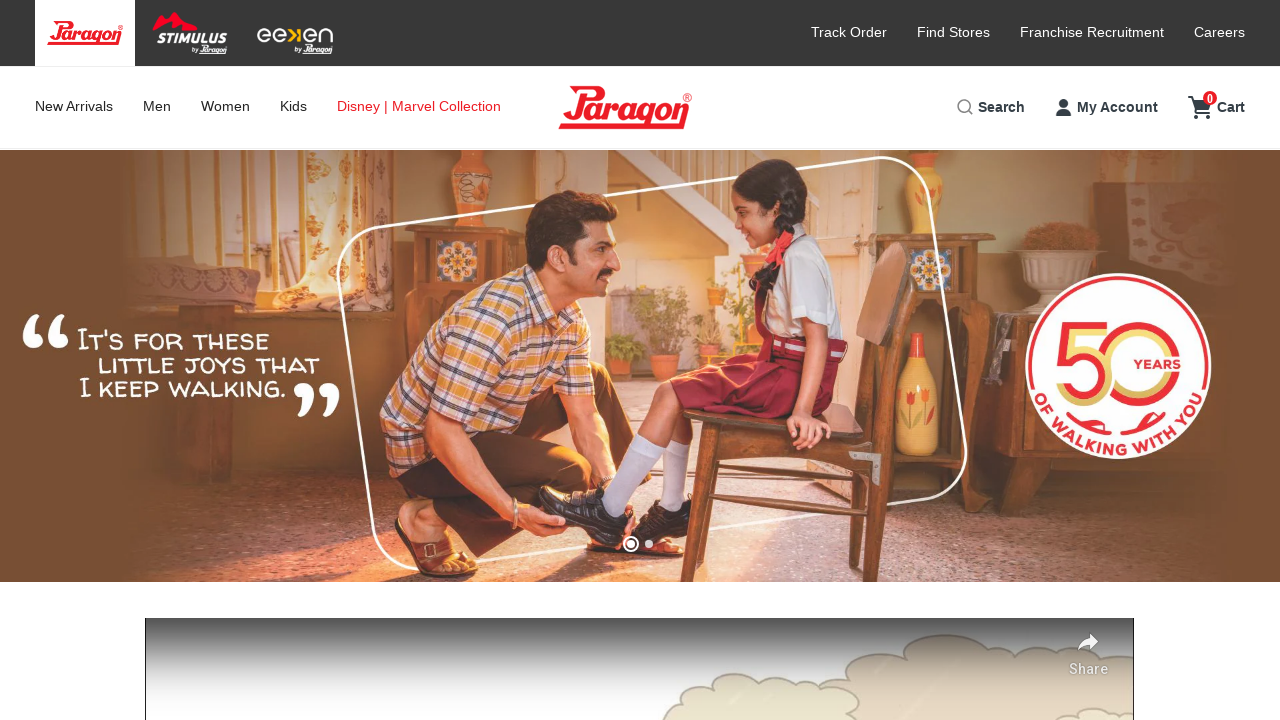

Waited for Paragon Footwear page to load (domcontentloaded state)
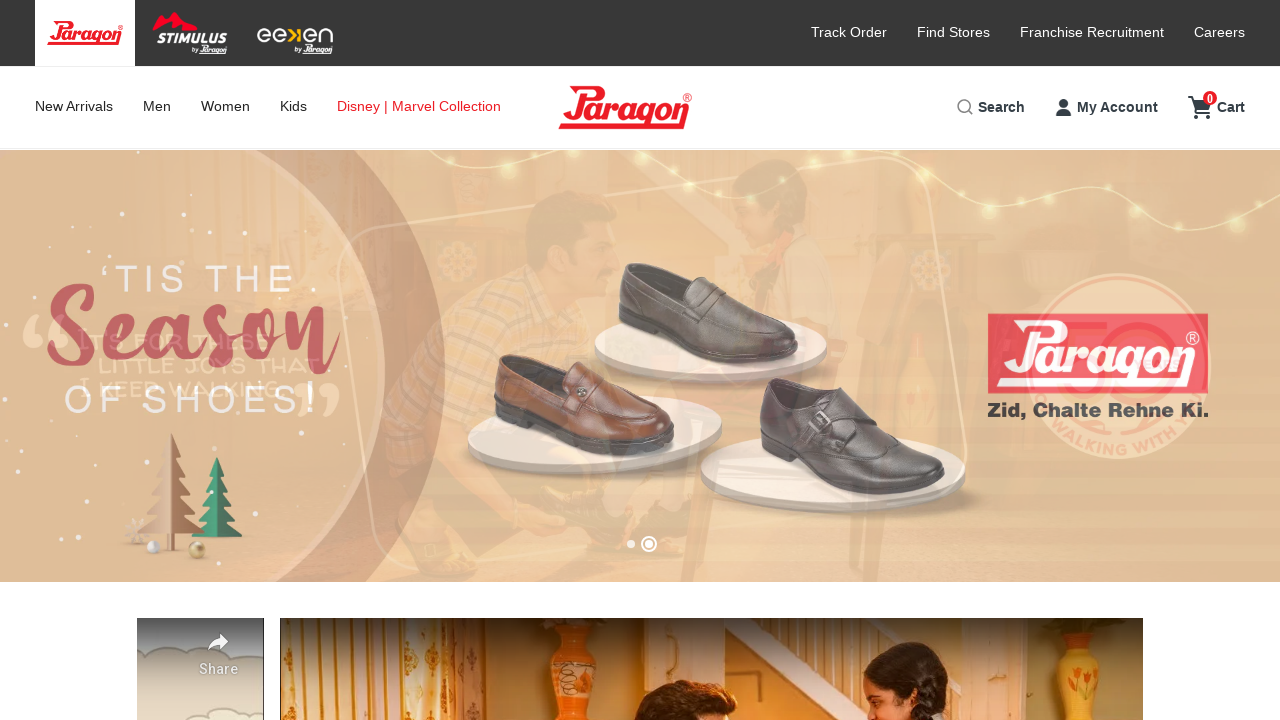

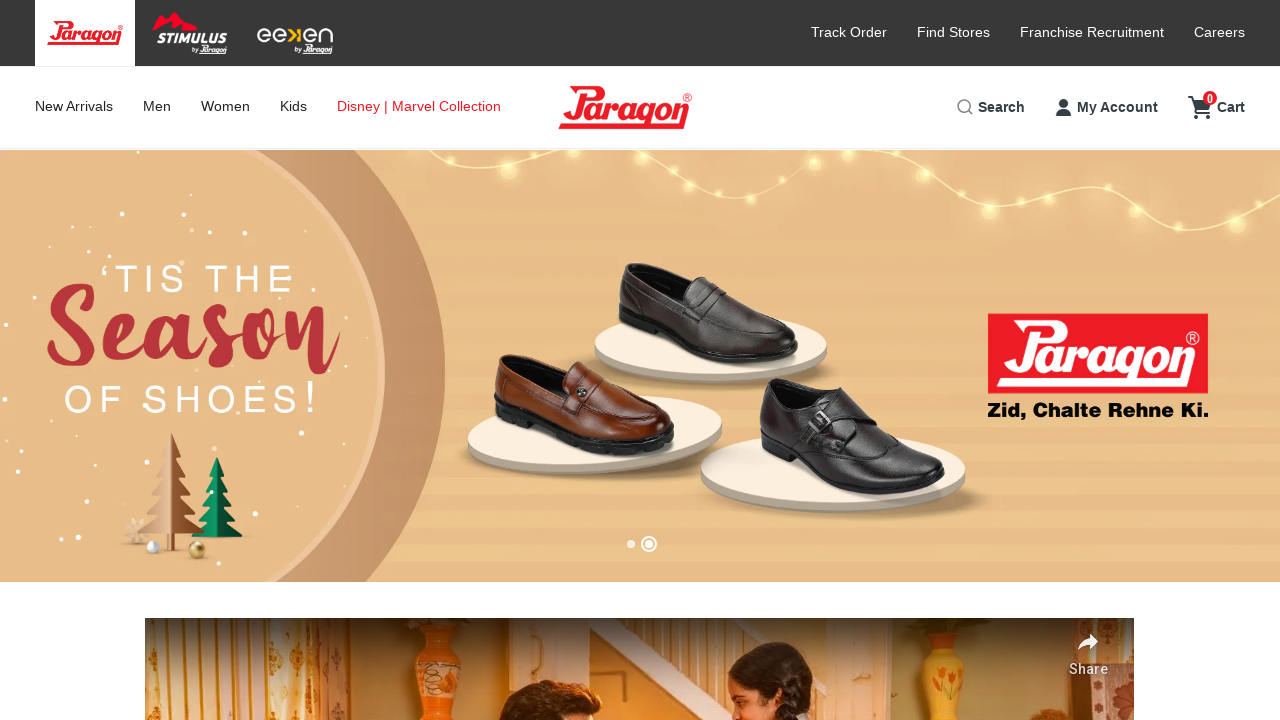